Tests browser tab handling by opening multiple tabs, navigating to different URLs, and switching between them

Starting URL: https://www.tutorialspoint.com/selenium/practice/selenium_automation_practice.php

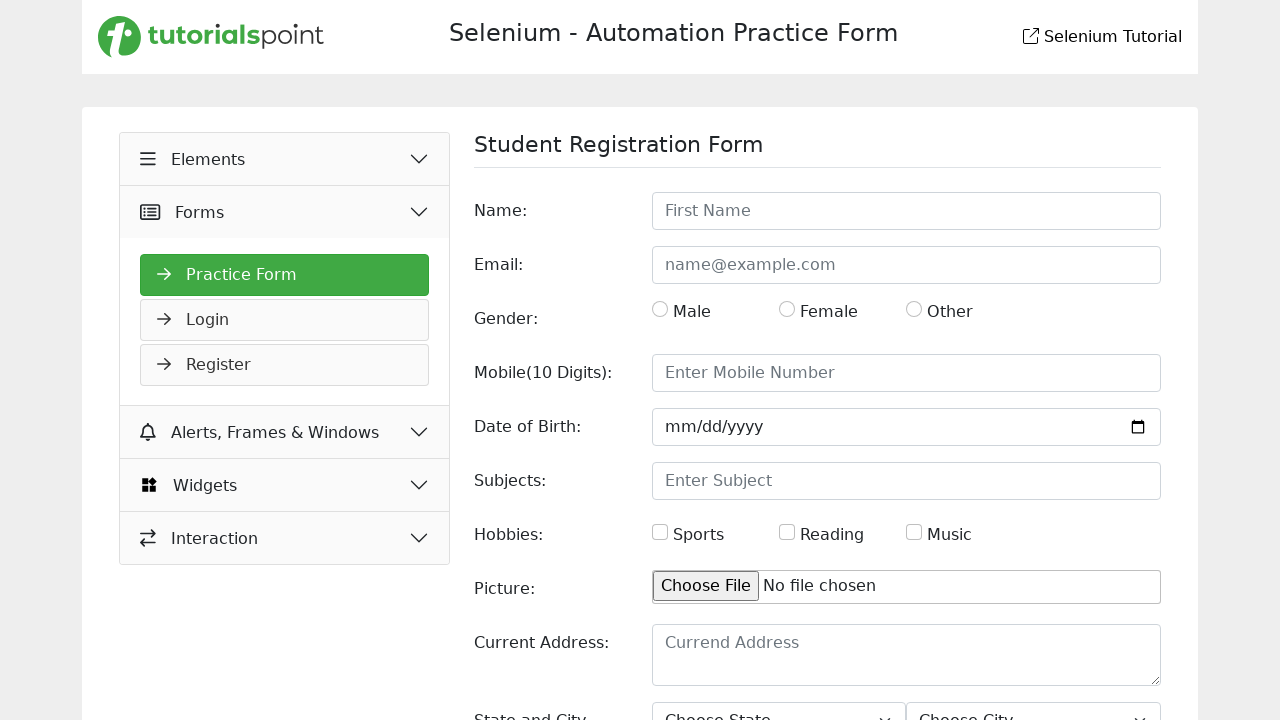

Opened a new browser tab
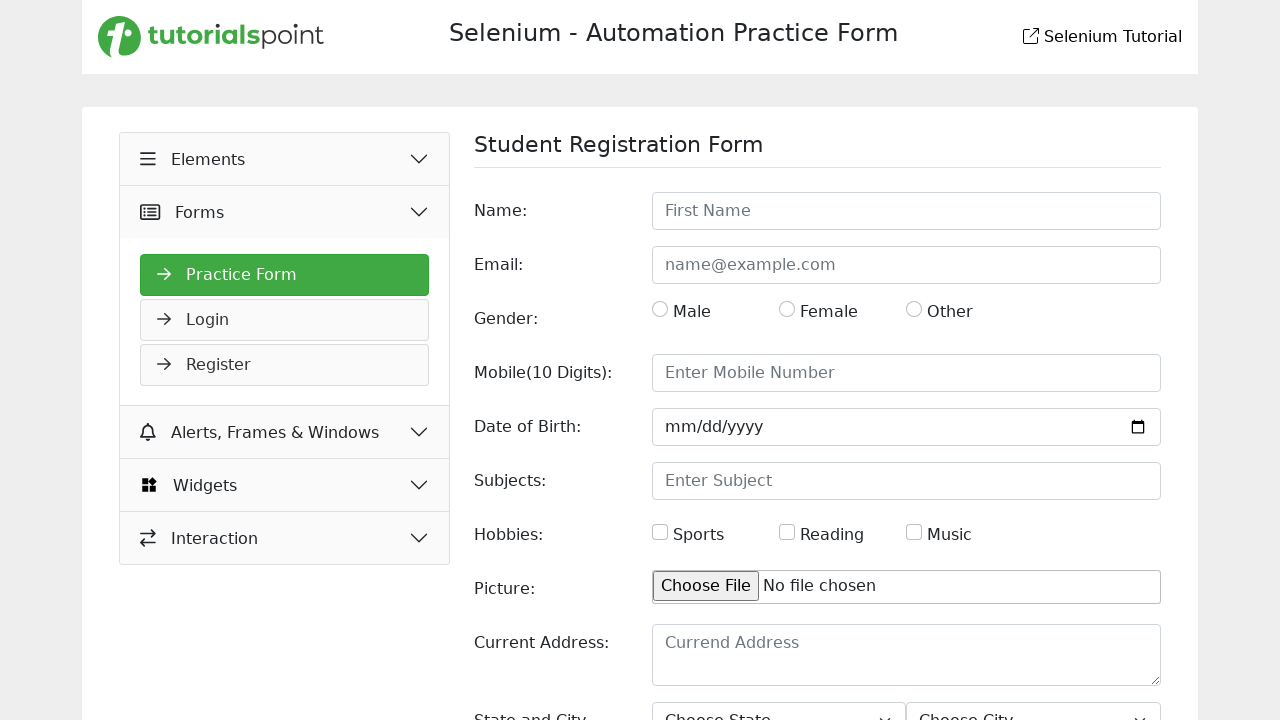

Navigated new tab to https://practice-automation.com/iframes/
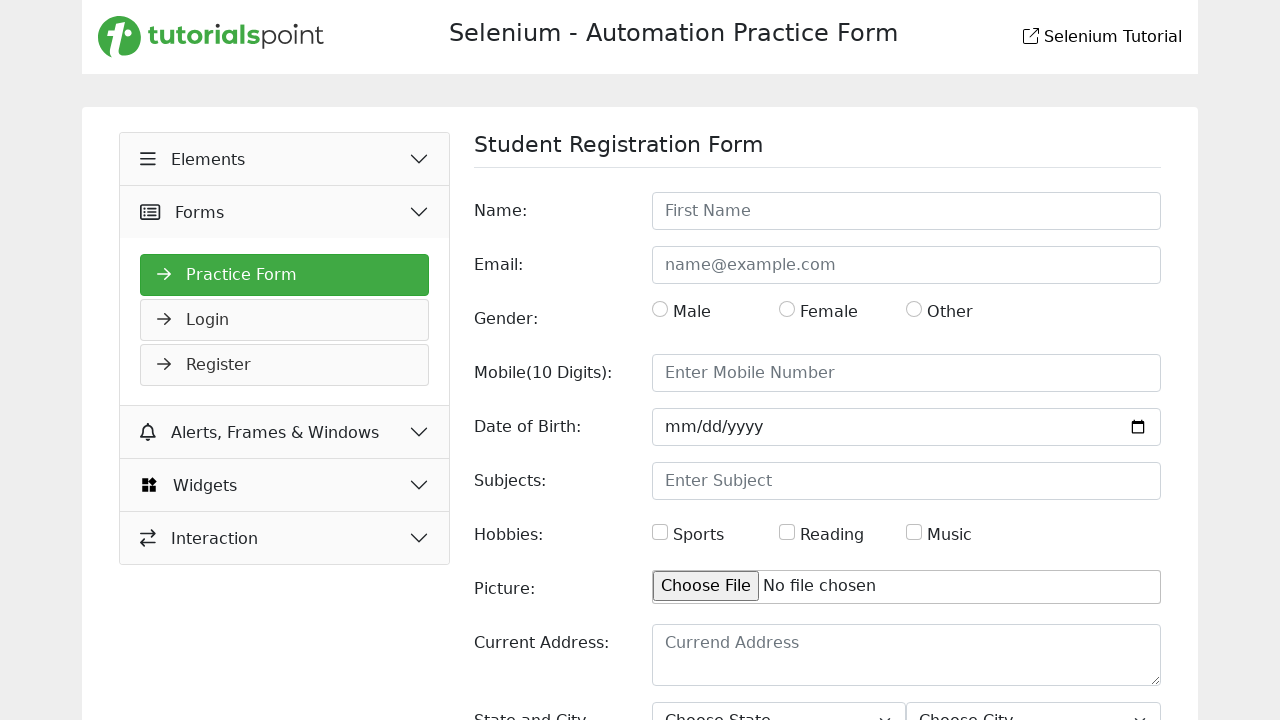

Brought original tab back to front
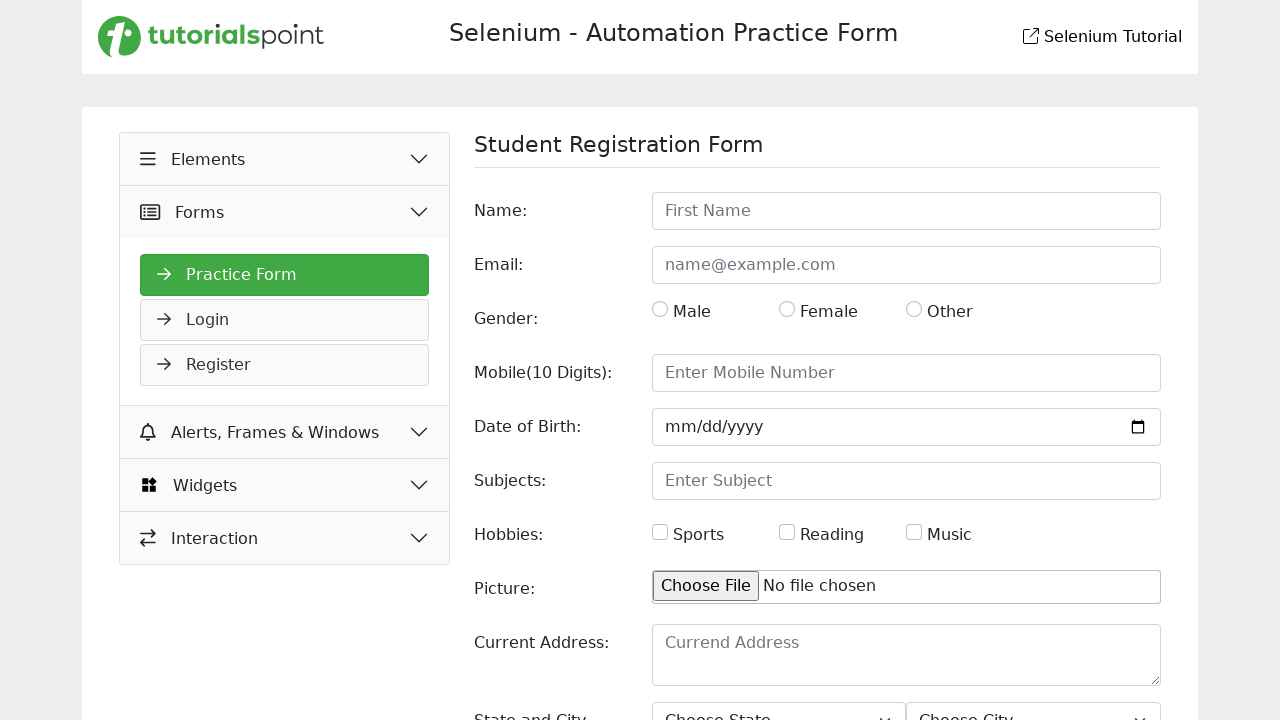

Waited 1000ms for tab switch to complete
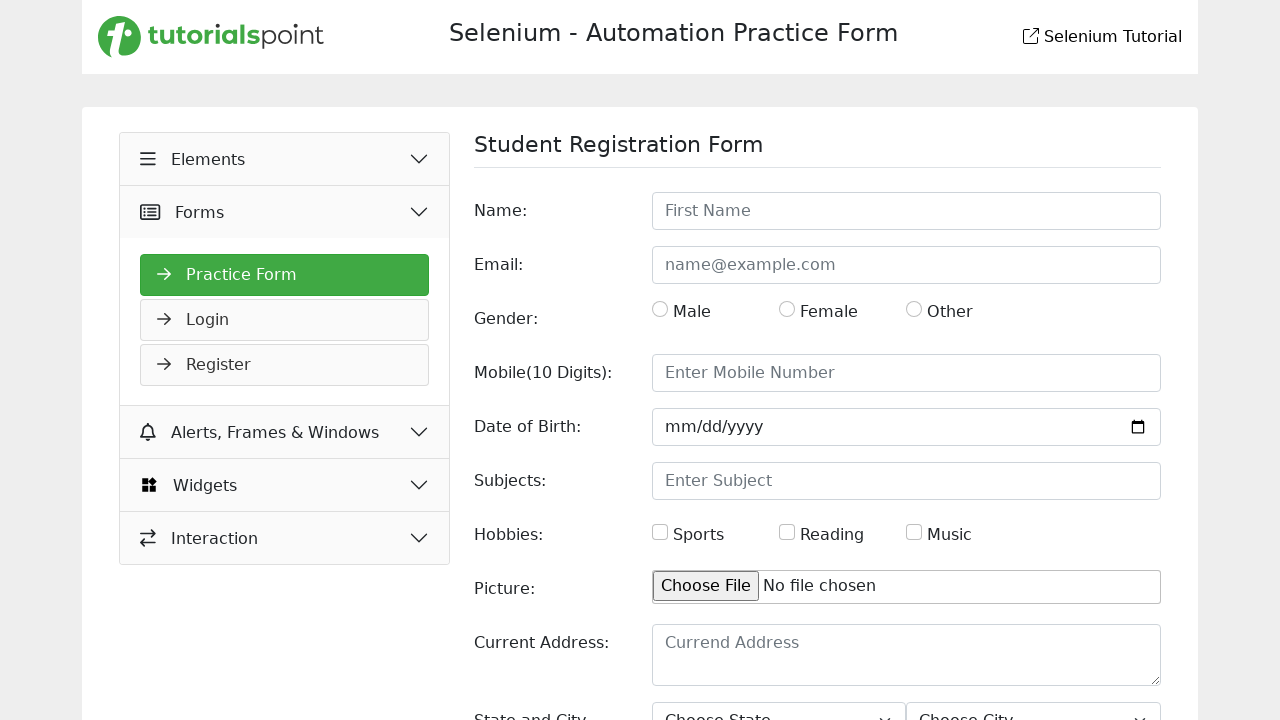

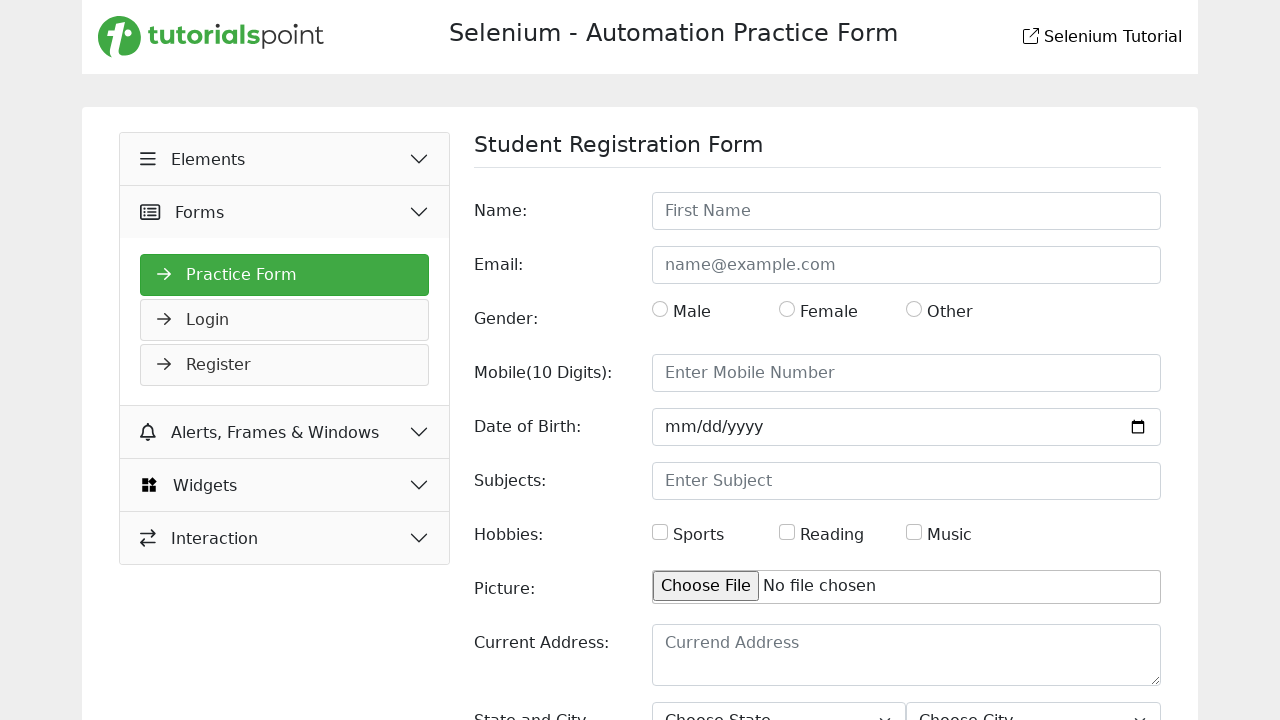